Tests different button click types including double-click, right-click, and regular click.

Starting URL: https://demoqa.com/buttons

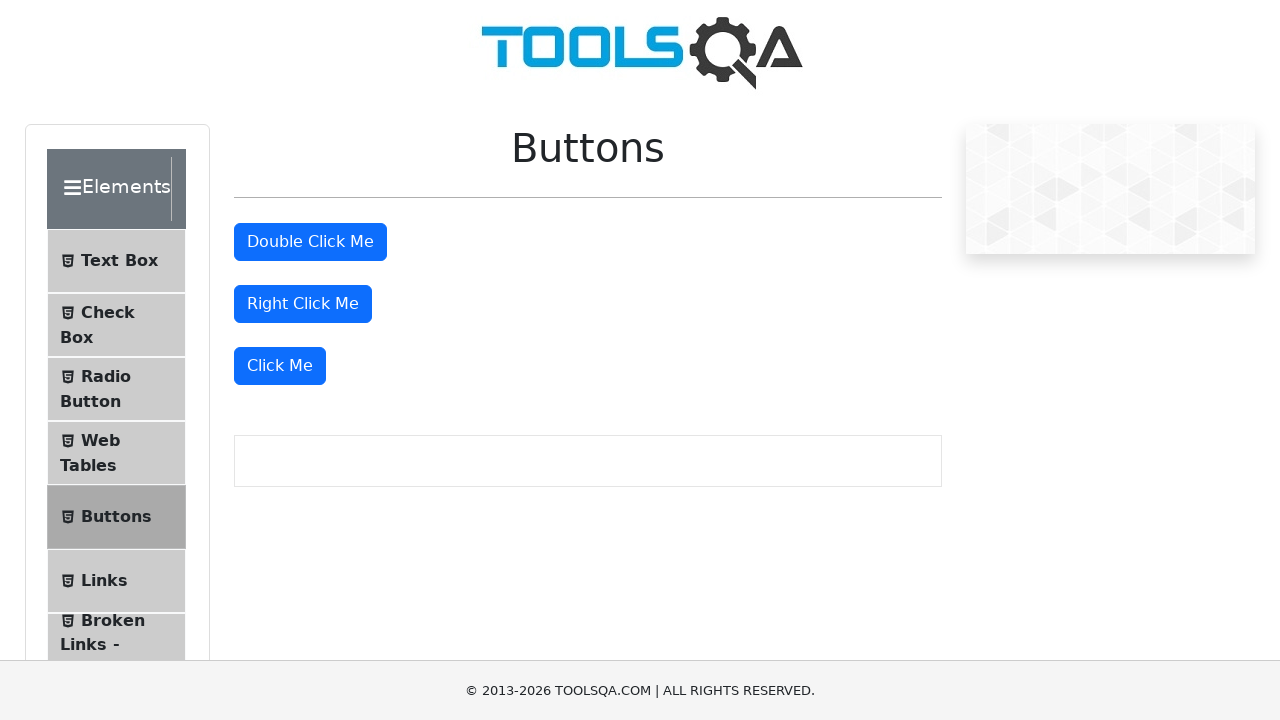

Double-clicked the double click button at (310, 242) on #doubleClickBtn
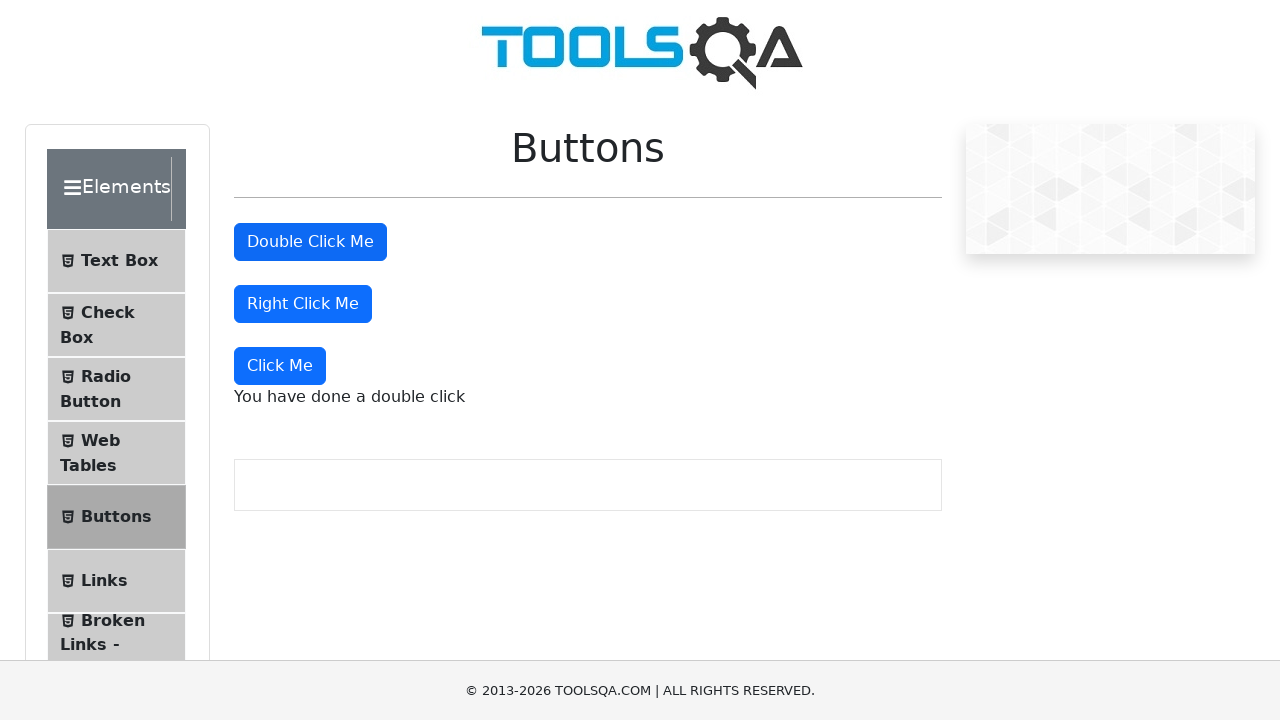

Right-clicked the right click button at (303, 304) on #rightClickBtn
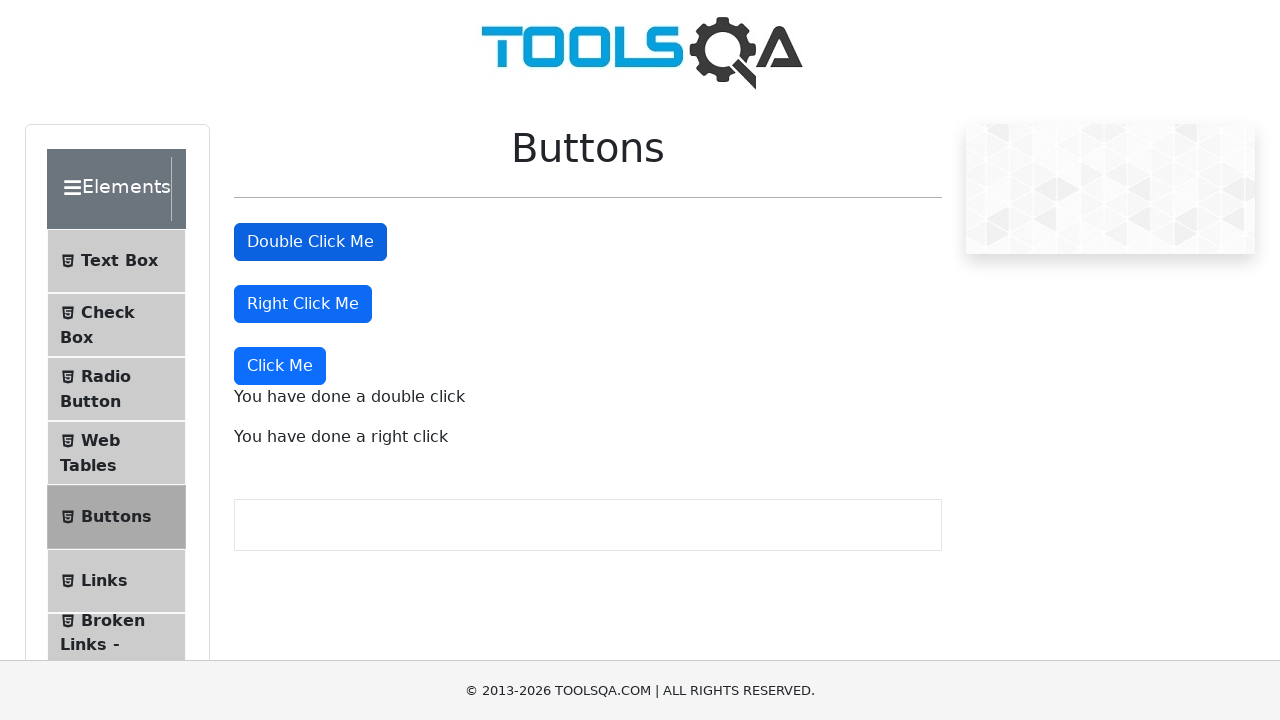

Clicked the 'Click Me' button with regular click at (280, 366) on xpath=//button[text()='Click Me']
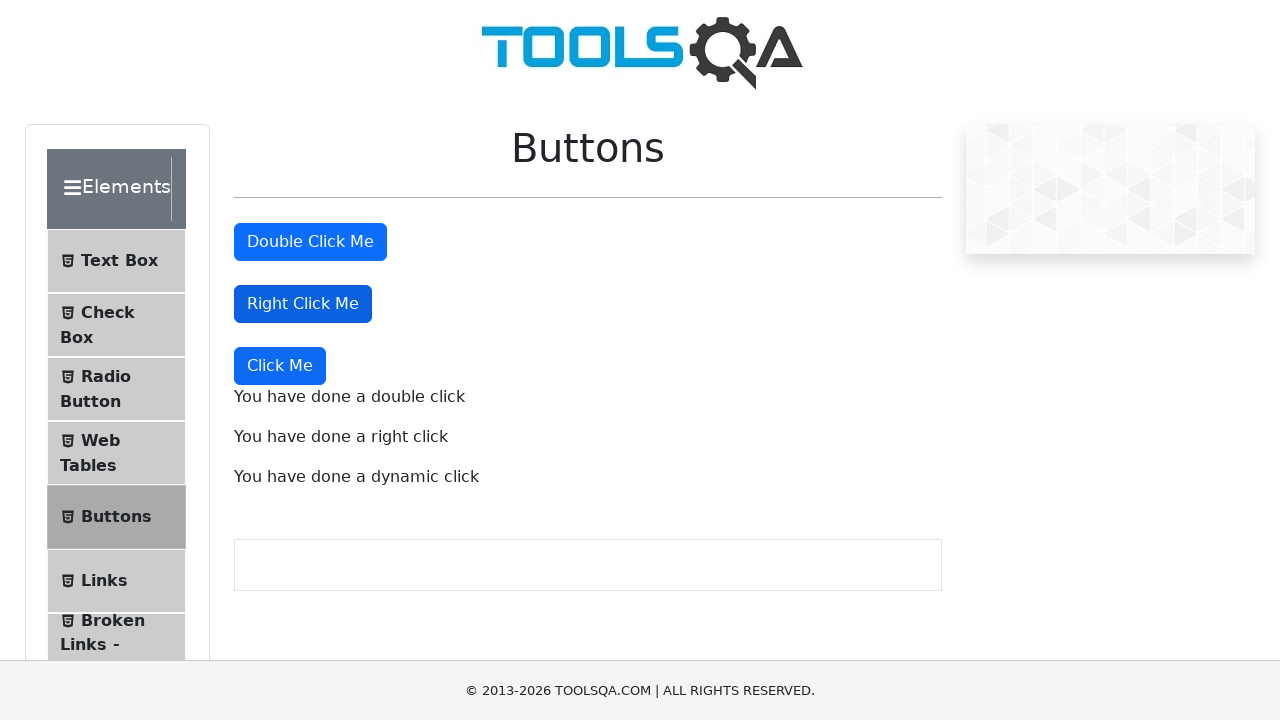

Double click message appeared on page
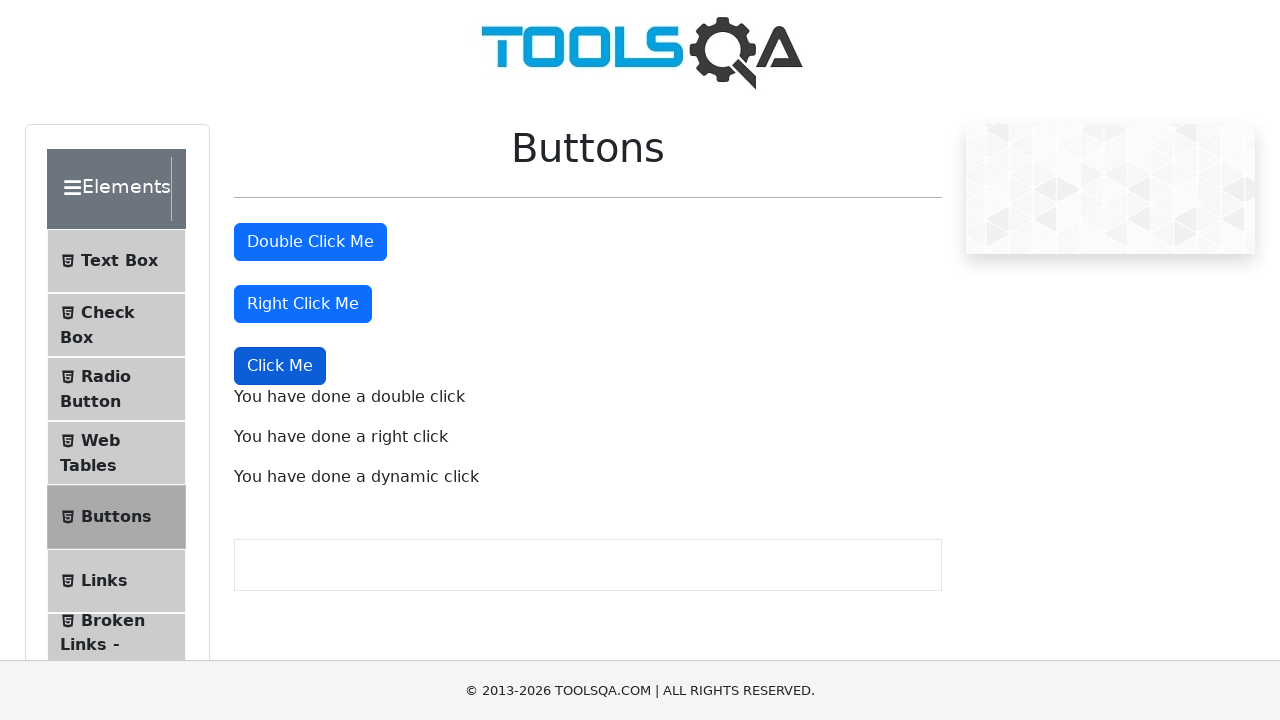

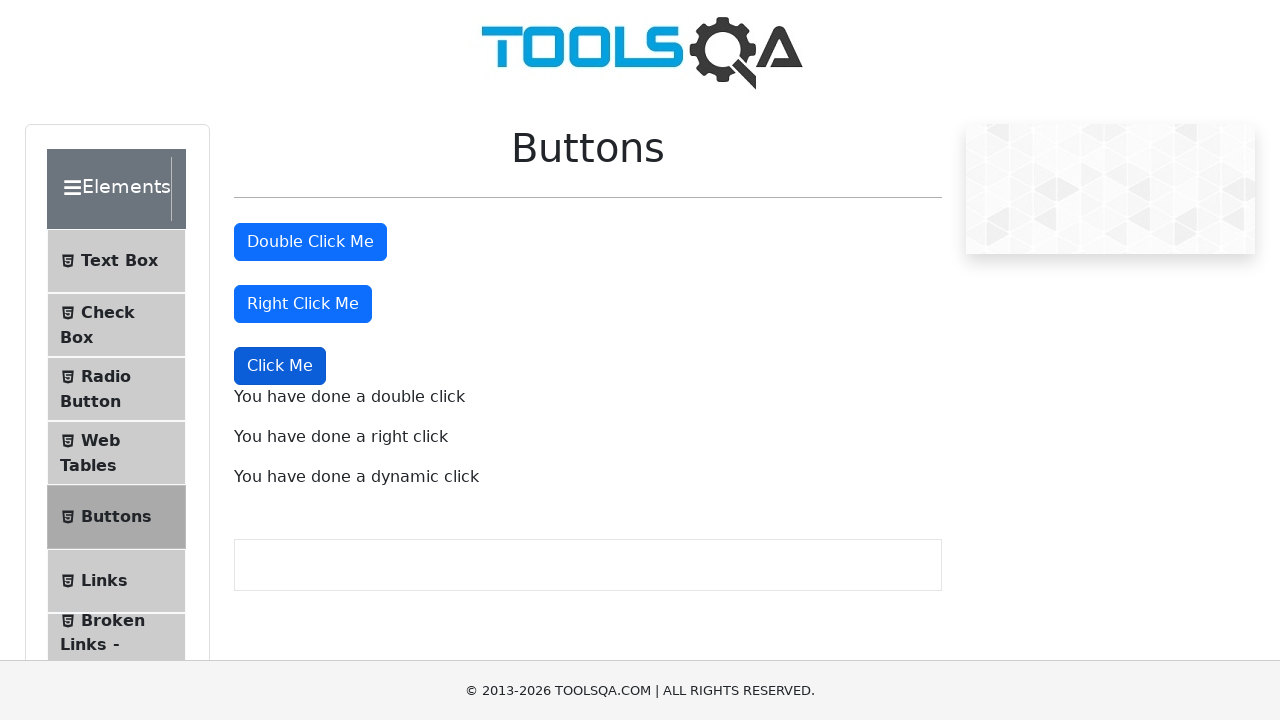